Tests drag and drop functionality by dragging an element from source to target within an iframe on jQuery UI demo page

Starting URL: https://jqueryui.com/droppable/

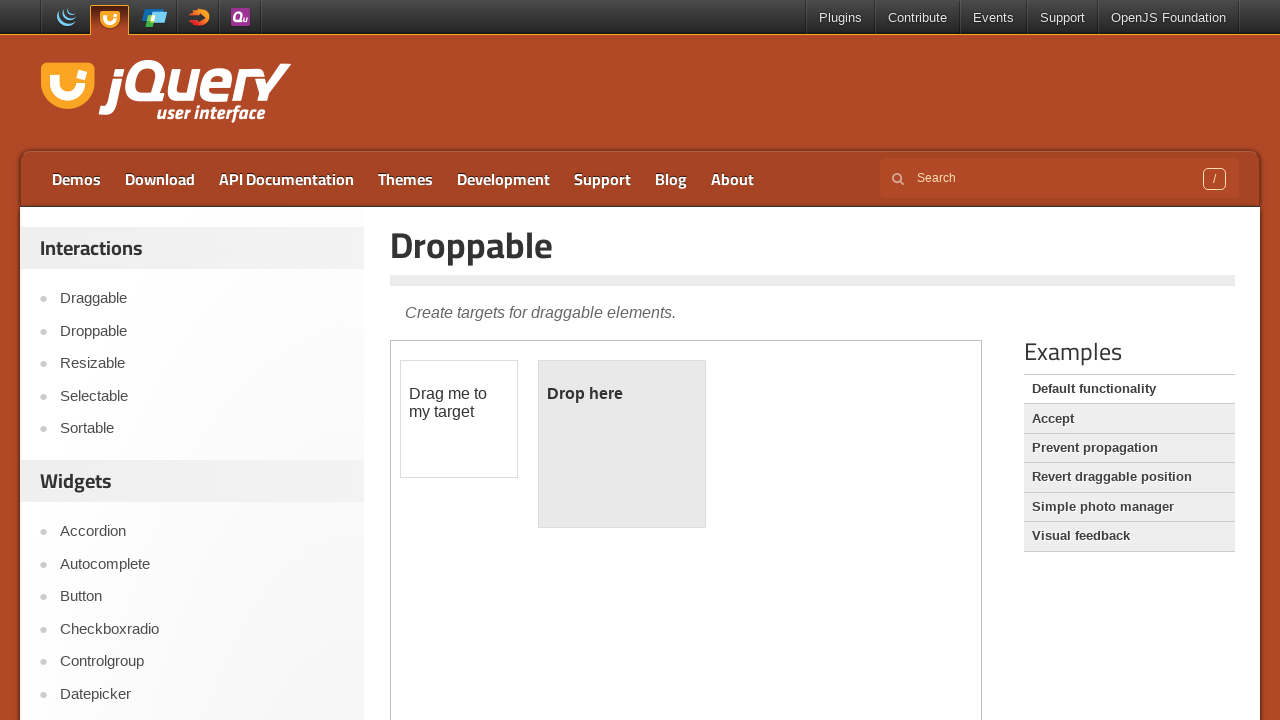

Navigated to jQuery UI droppable demo page
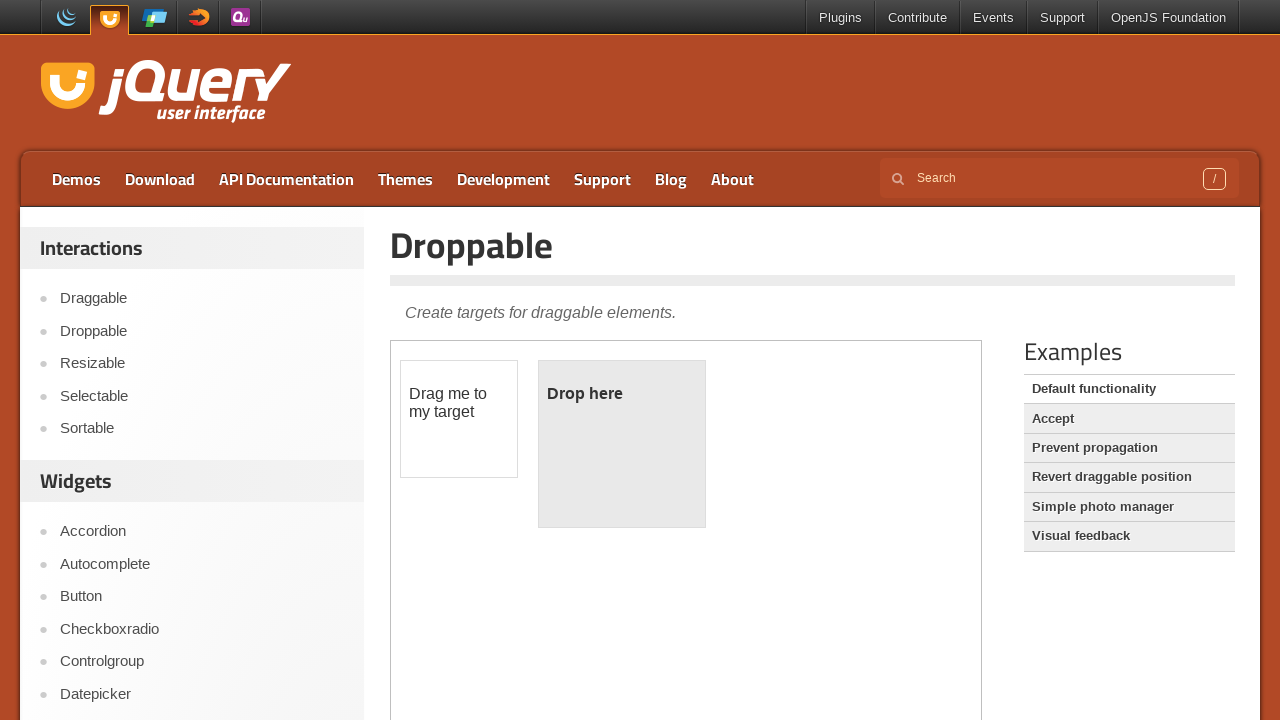

Located iframe containing drag and drop demo
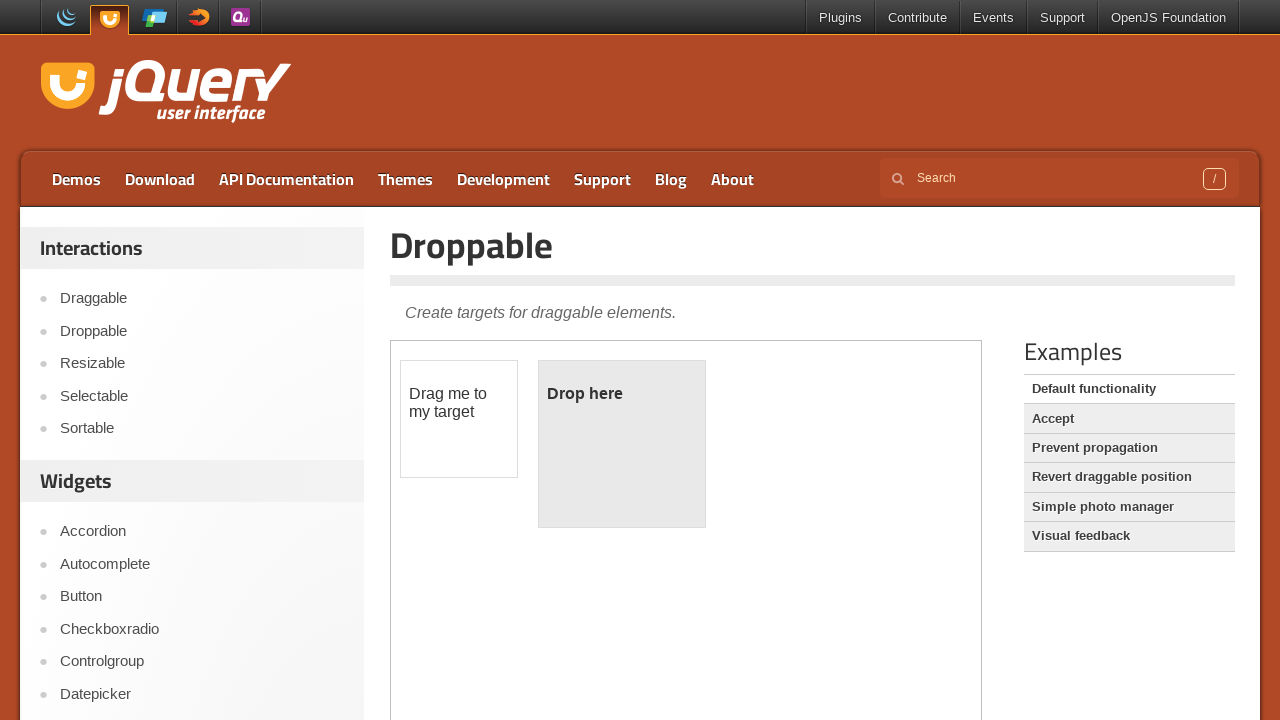

Located draggable source element in iframe
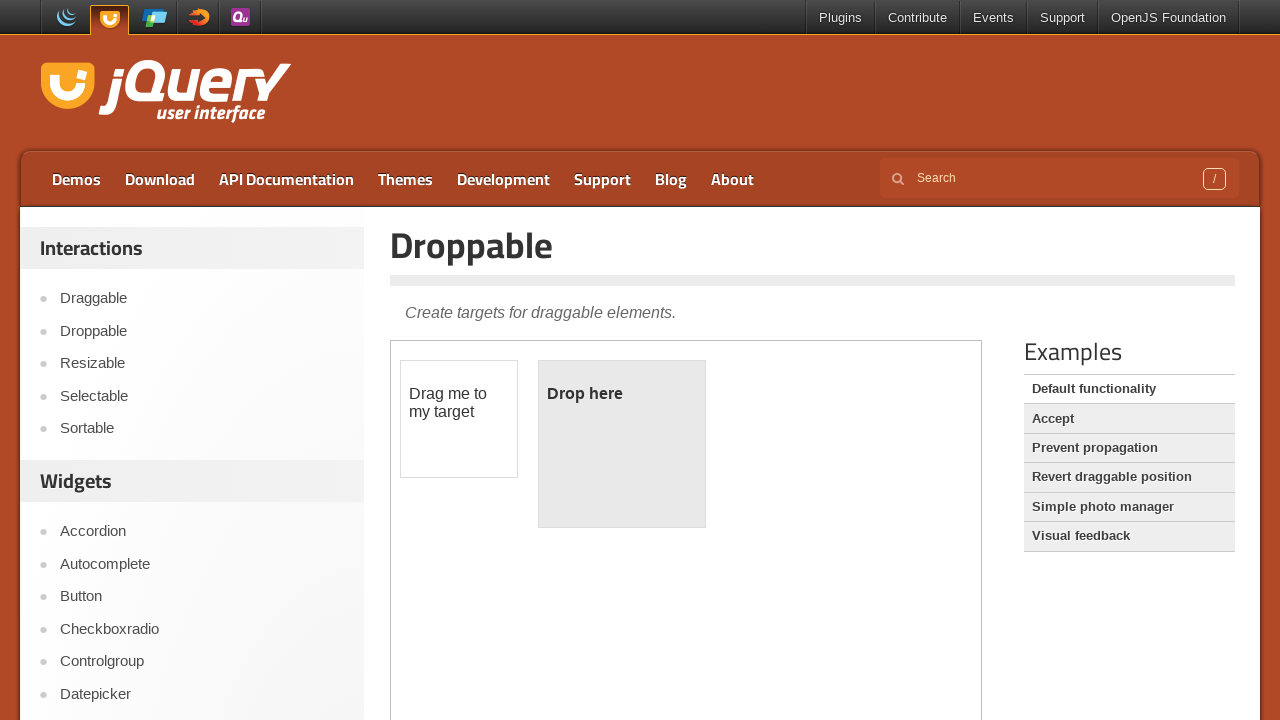

Located droppable target element in iframe
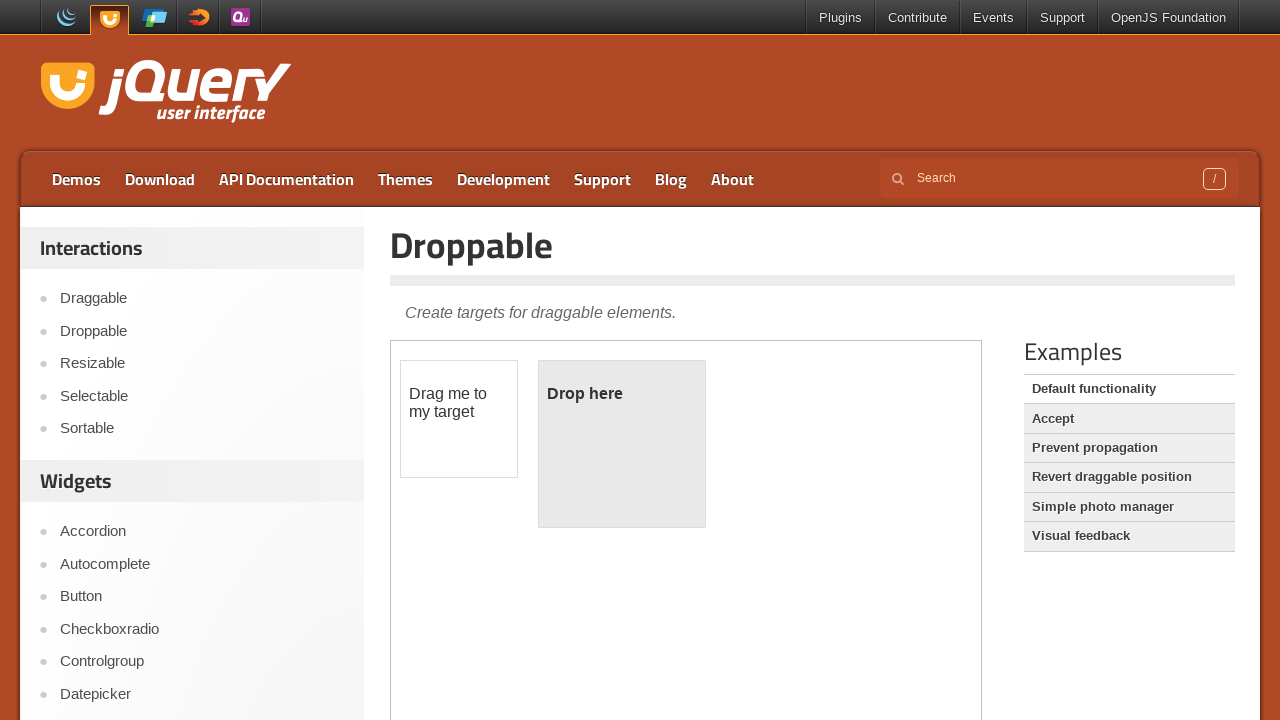

Dragged element from source to target within iframe at (622, 444)
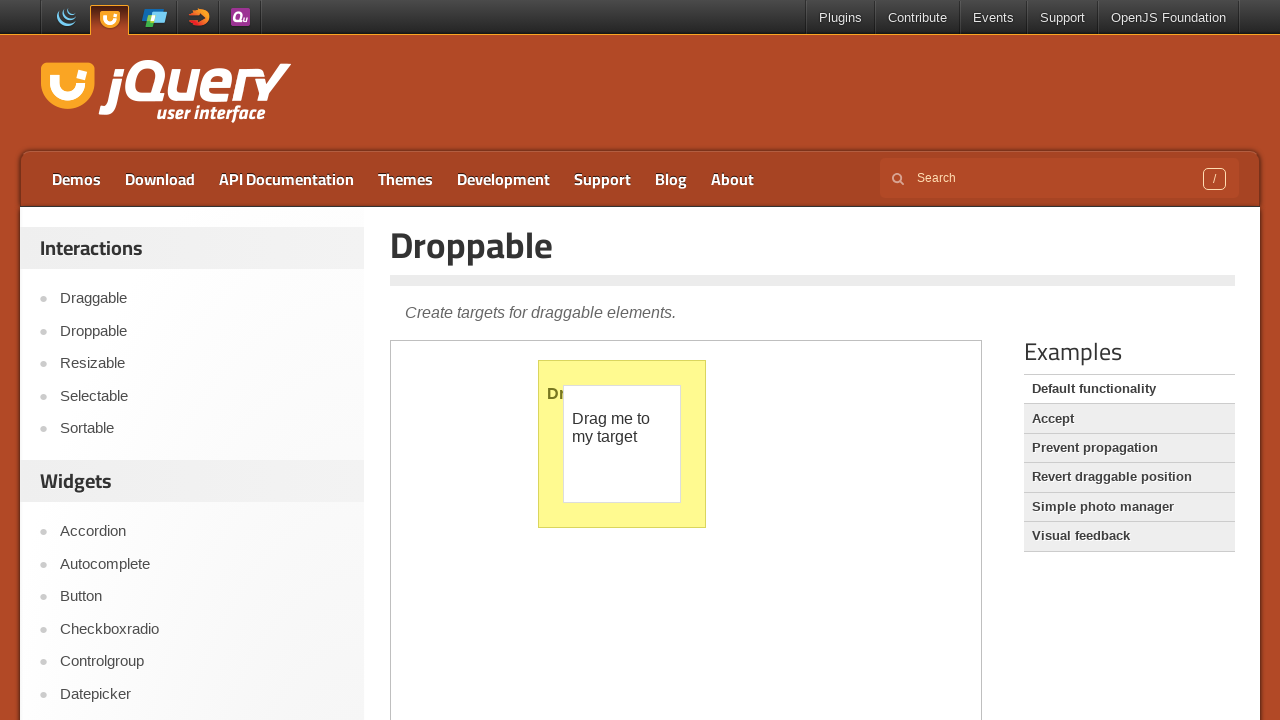

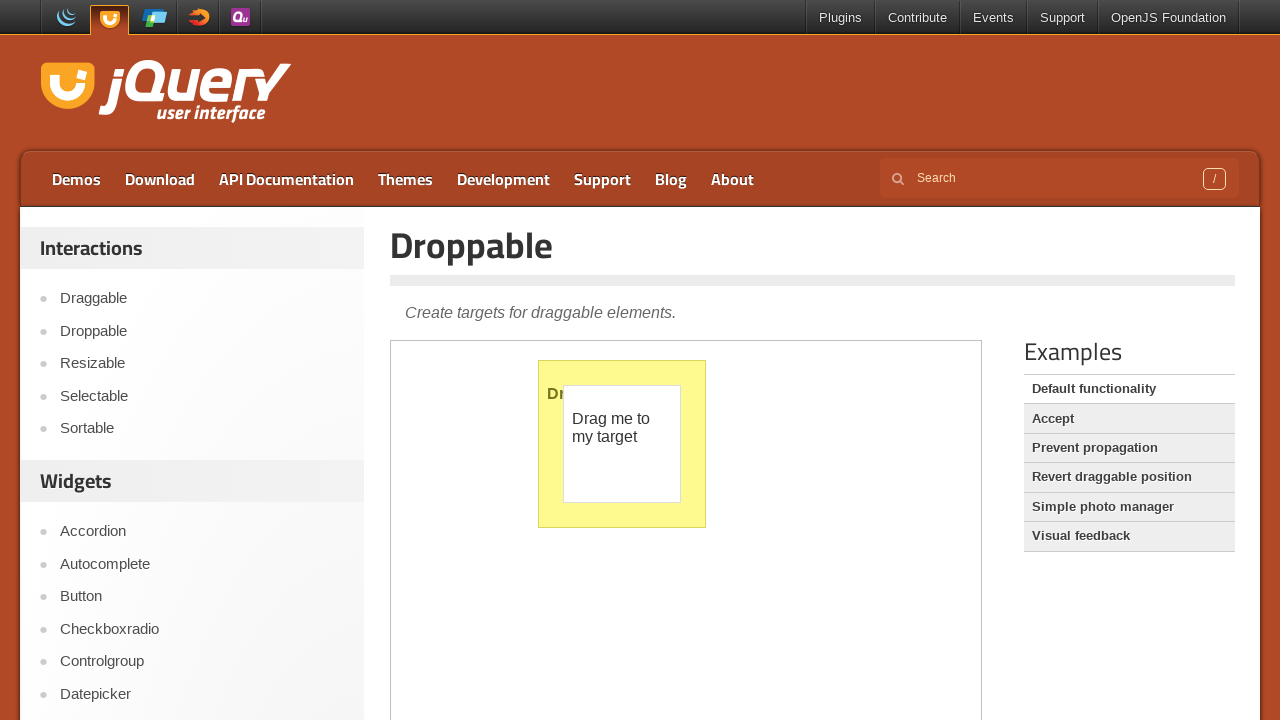